Tests marking individual items as complete by checking their checkboxes.

Starting URL: https://demo.playwright.dev/todomvc

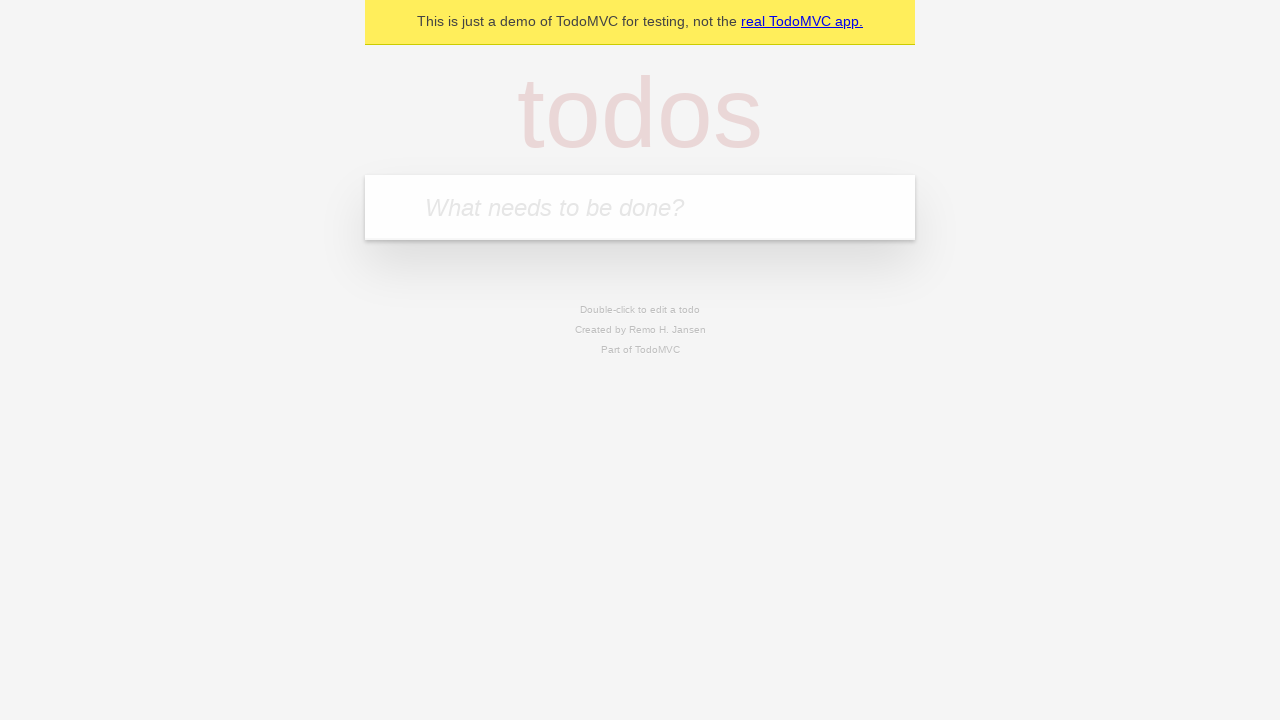

Filled input field with first todo item 'buy some cheese' on internal:attr=[placeholder="What needs to be done?"i]
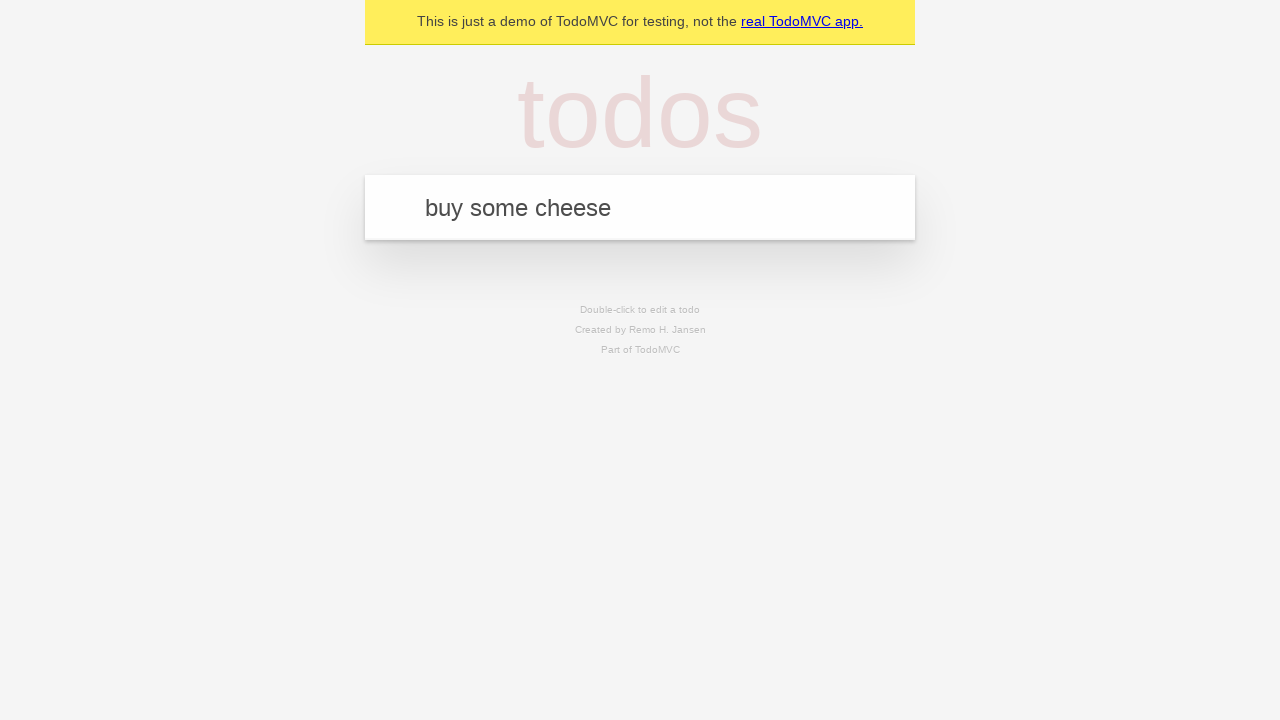

Pressed Enter to add first todo item on internal:attr=[placeholder="What needs to be done?"i]
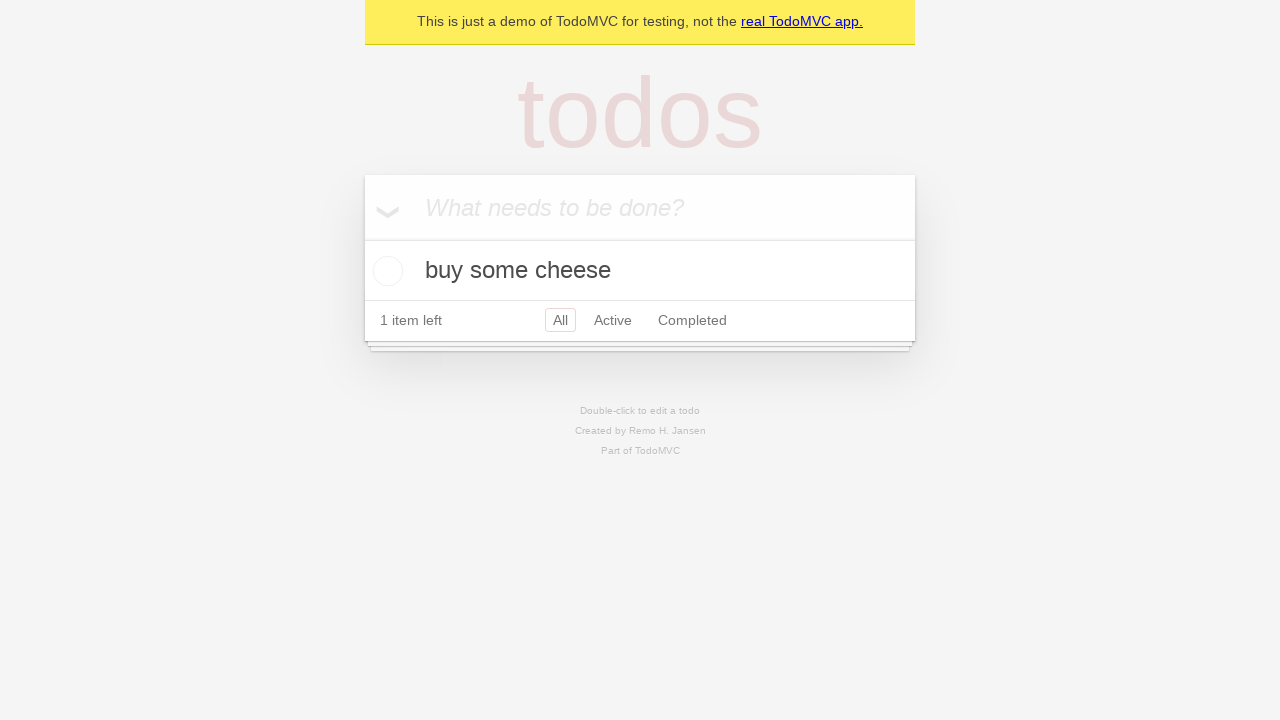

Filled input field with second todo item 'feed the cat' on internal:attr=[placeholder="What needs to be done?"i]
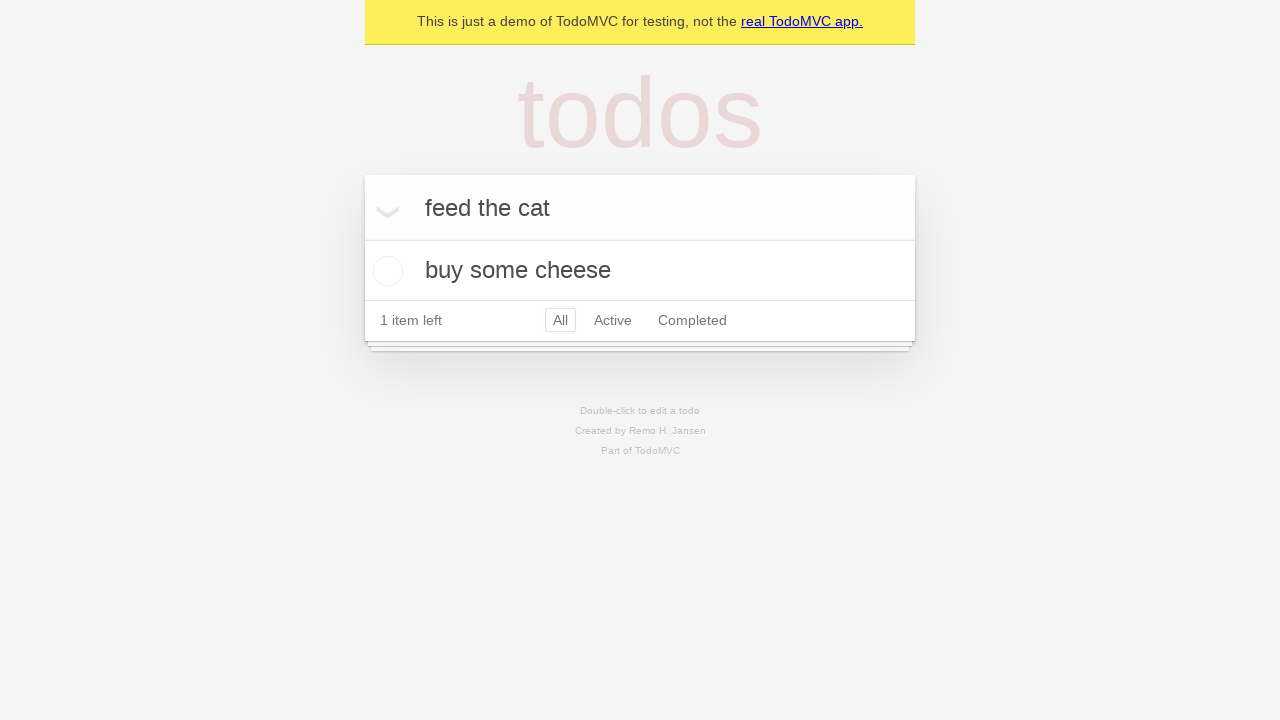

Pressed Enter to add second todo item on internal:attr=[placeholder="What needs to be done?"i]
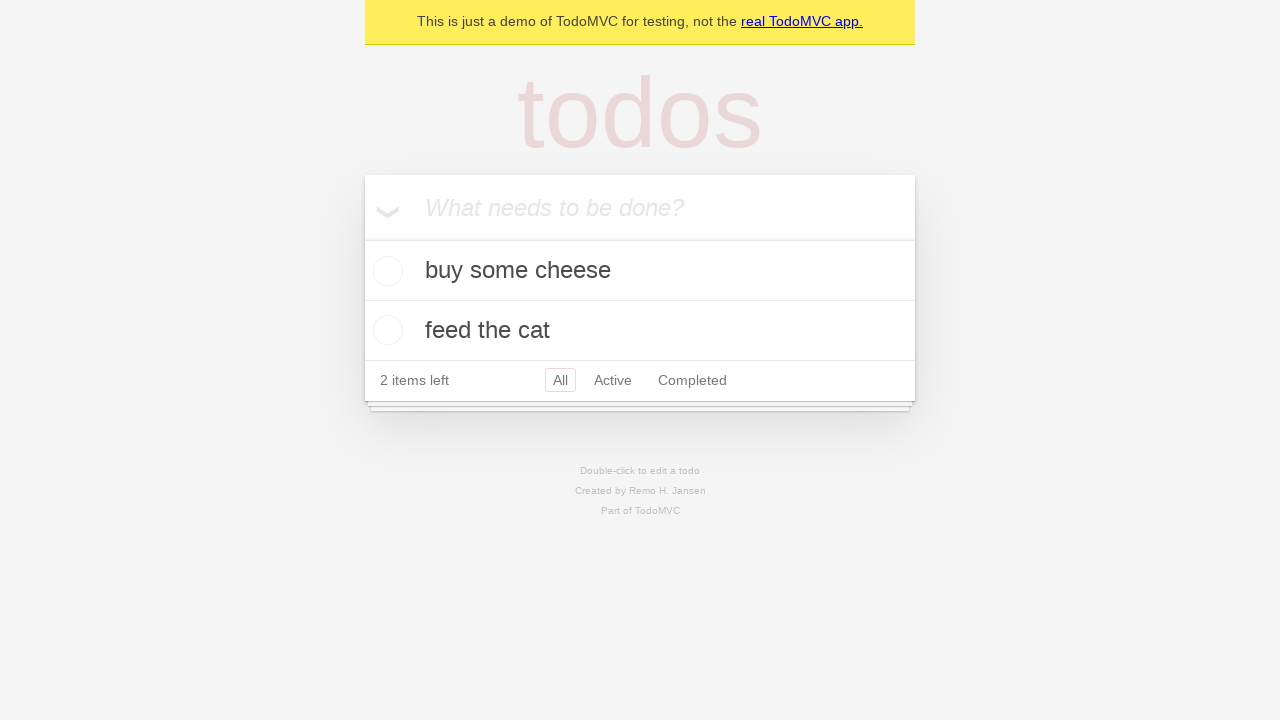

Marked first todo item as complete at (385, 271) on internal:testid=[data-testid="todo-item"s] >> nth=0 >> internal:role=checkbox
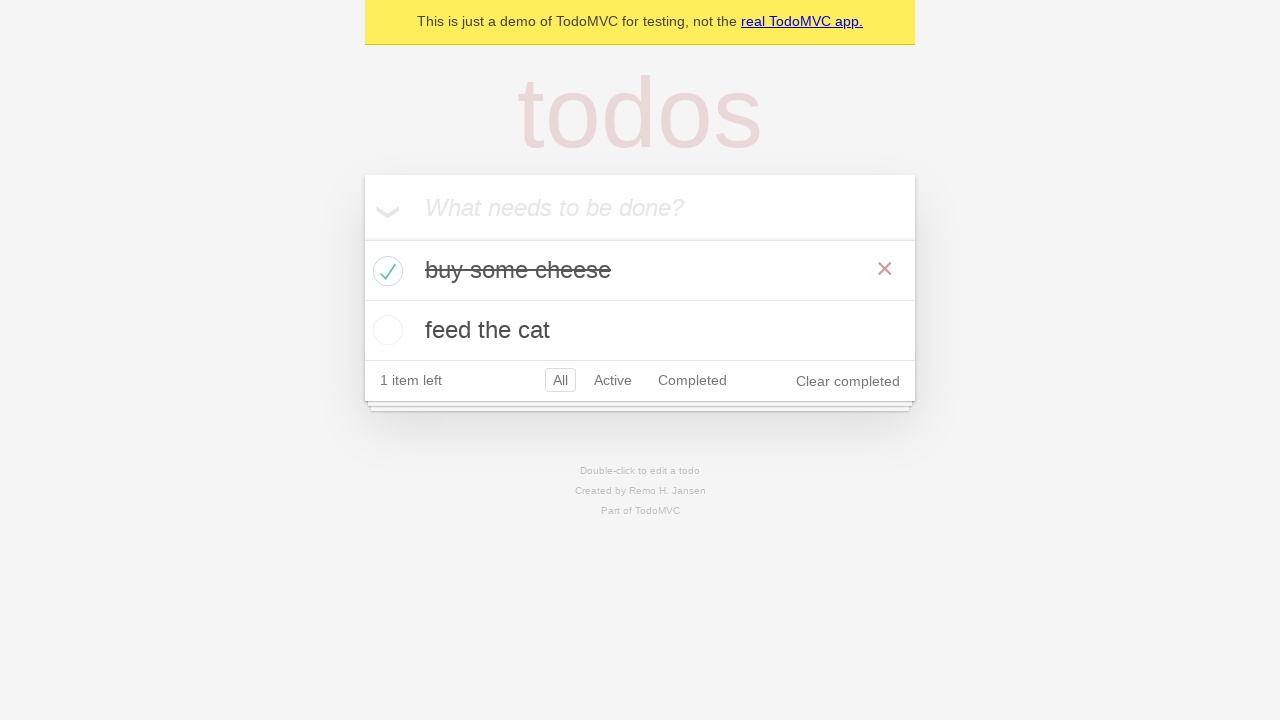

Marked second todo item as complete at (385, 330) on internal:testid=[data-testid="todo-item"s] >> nth=1 >> internal:role=checkbox
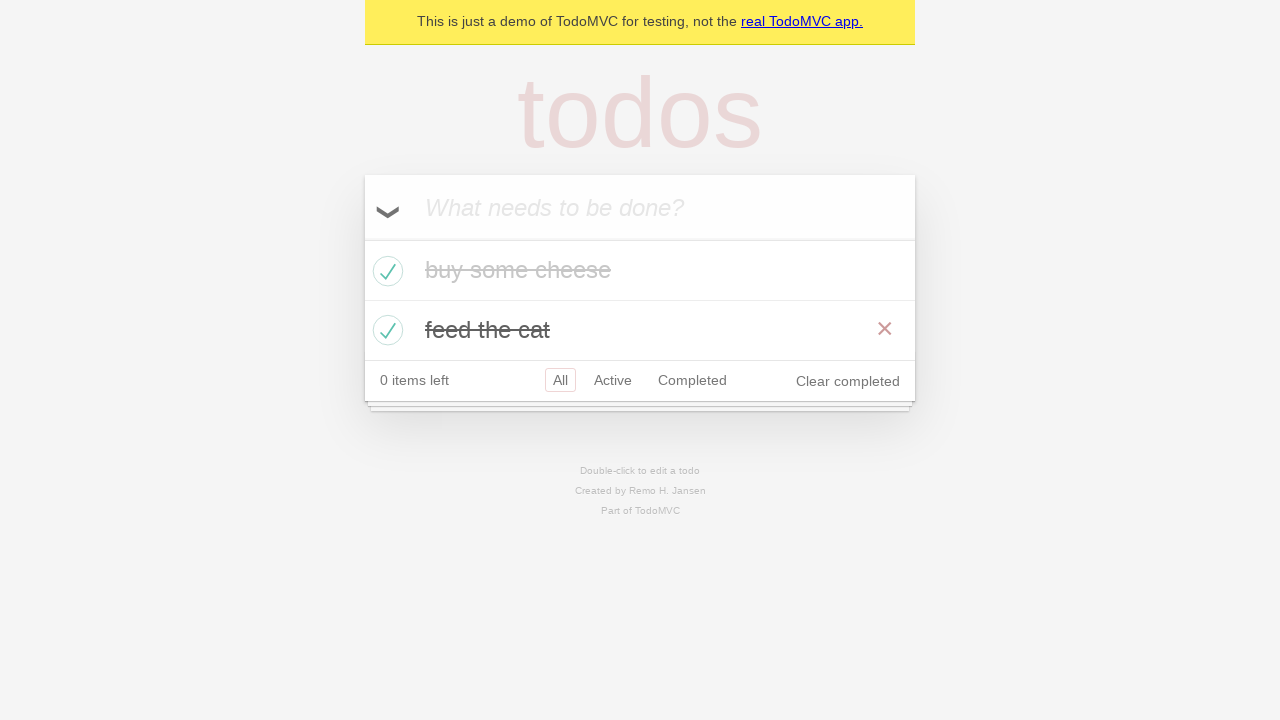

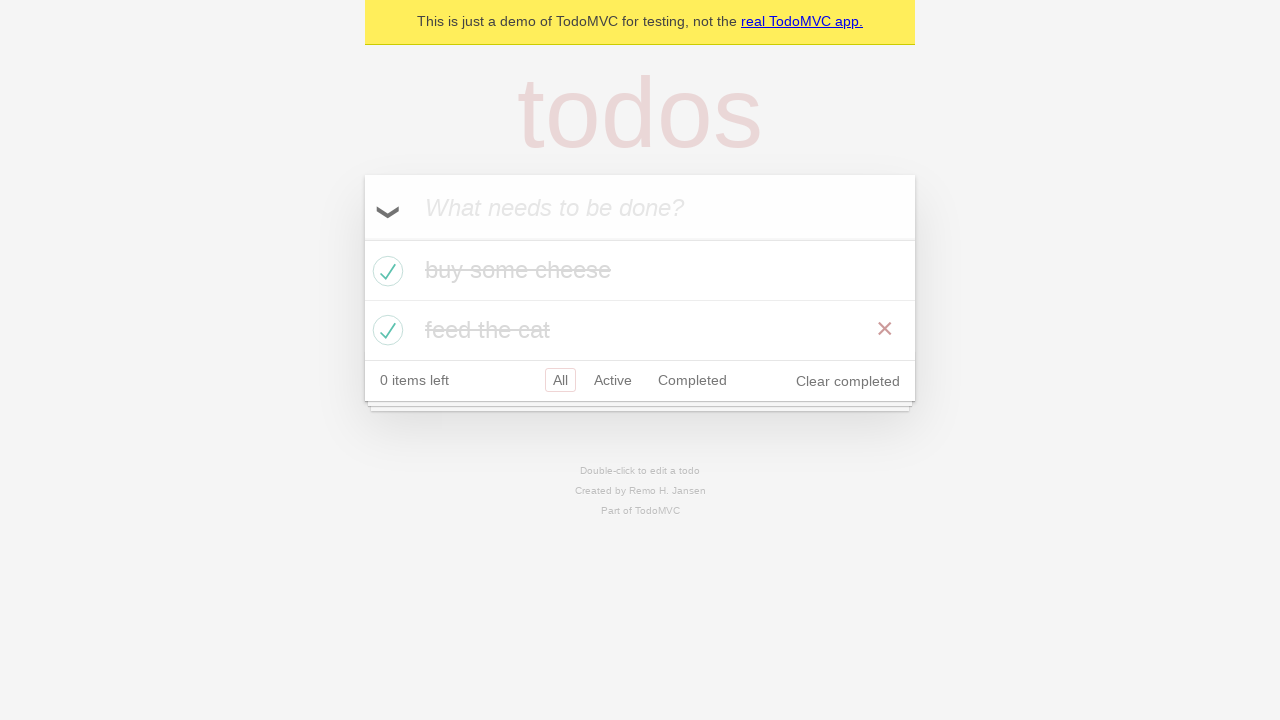